Tests TodoMVC React app by adding multiple todo items (Learn Python, Learn Rust, Learn AI) and typing additional text

Starting URL: https://todomvc.com/examples/react/dist/

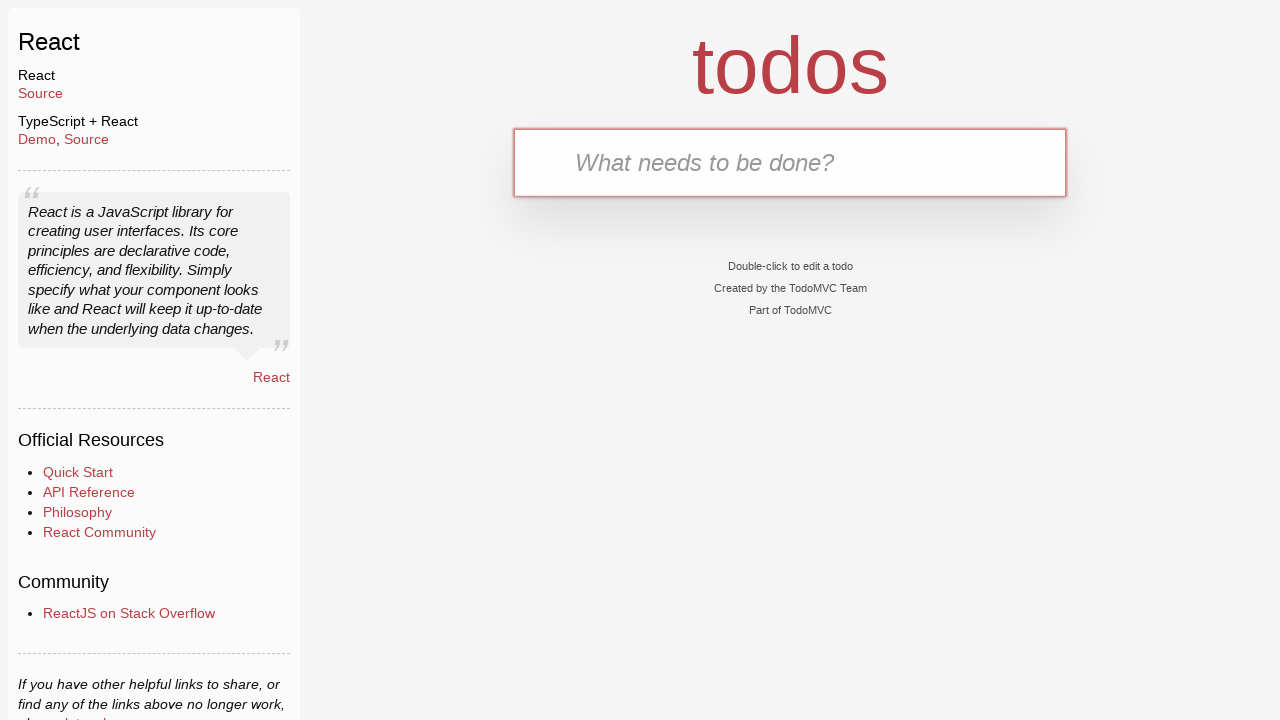

Clicked on text input field at (790, 162) on internal:testid=[data-testid="text-input"s]
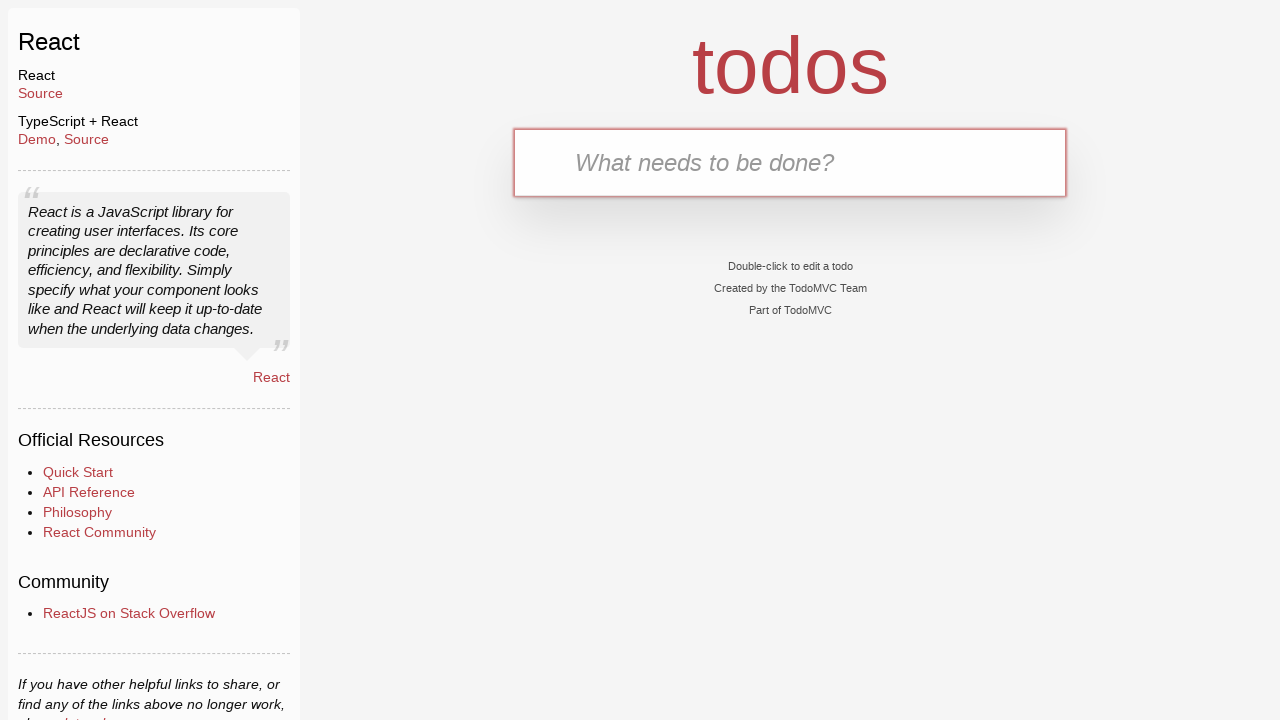

Typed 'Learn Python' in input field
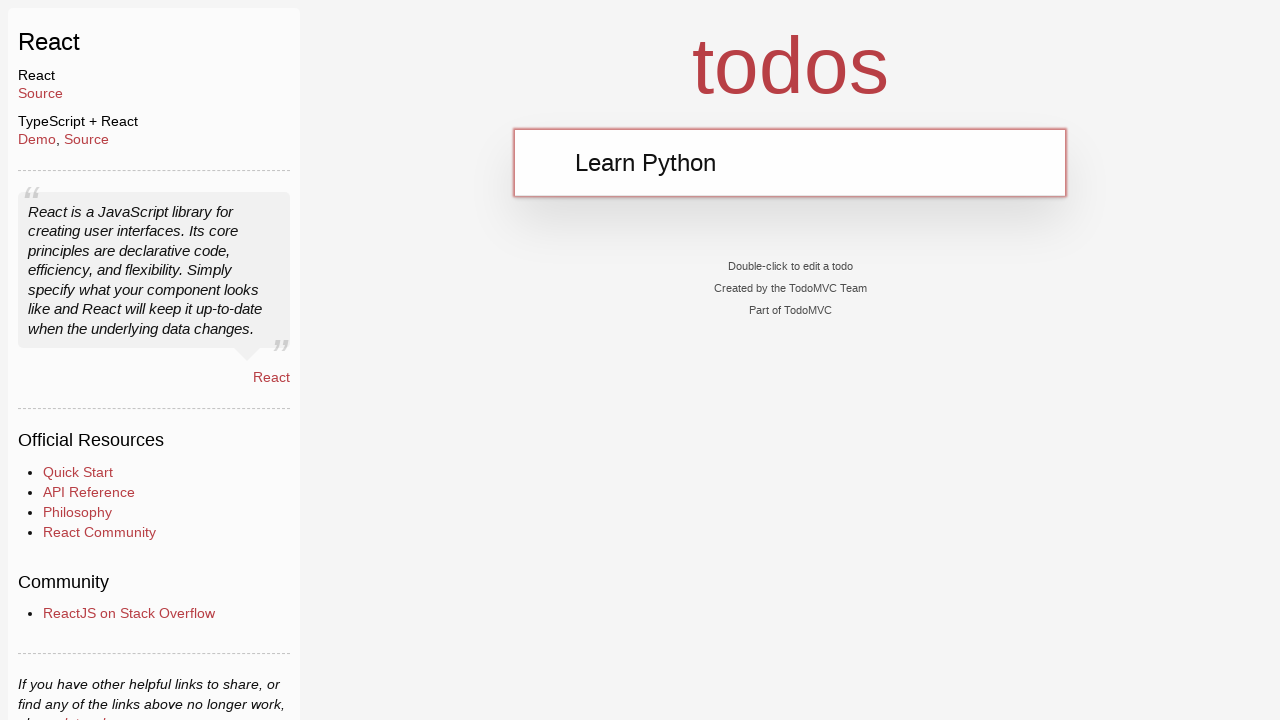

Pressed Enter to add 'Learn Python' todo item
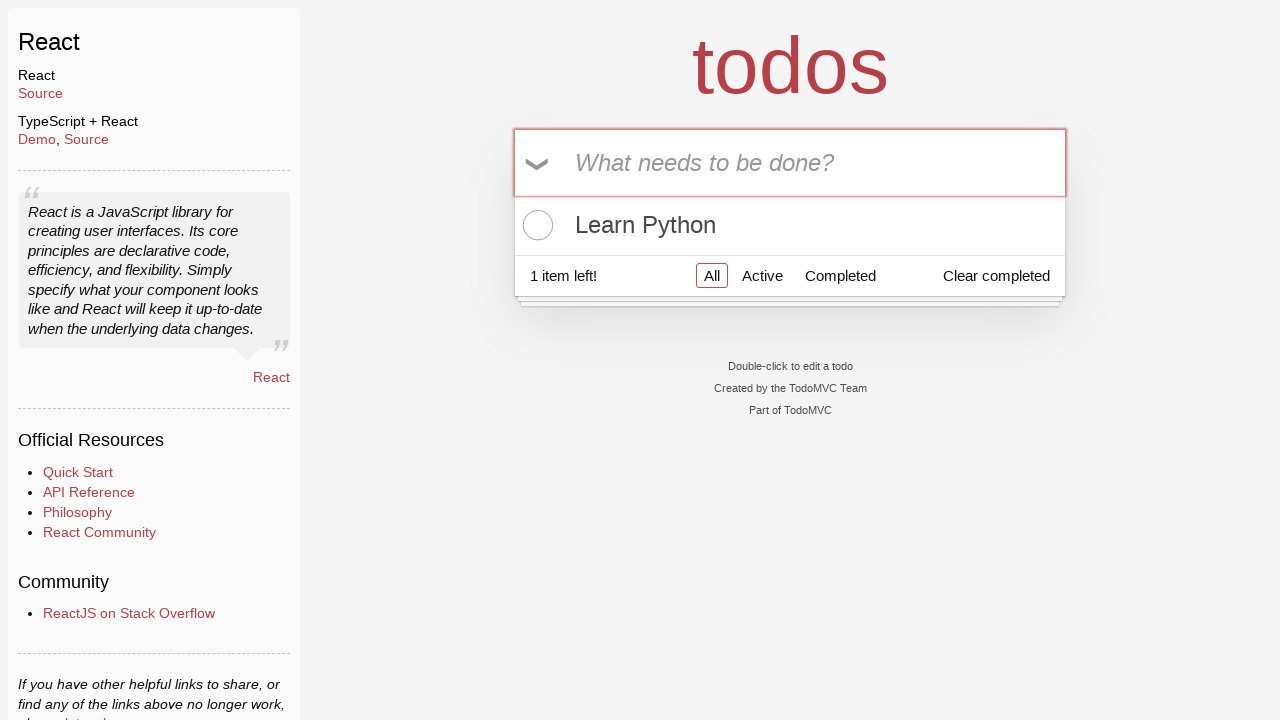

Clicked on text input field at (790, 162) on internal:testid=[data-testid="text-input"s]
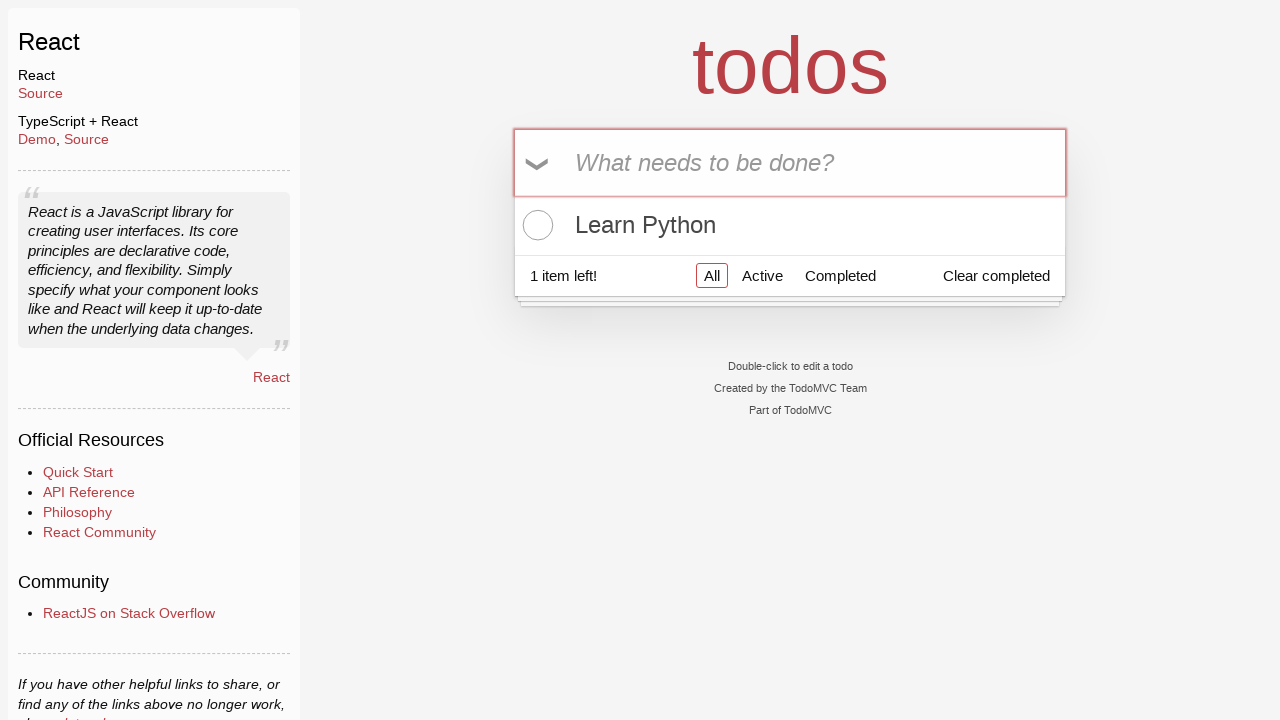

Typed 'Learn Rust' in input field
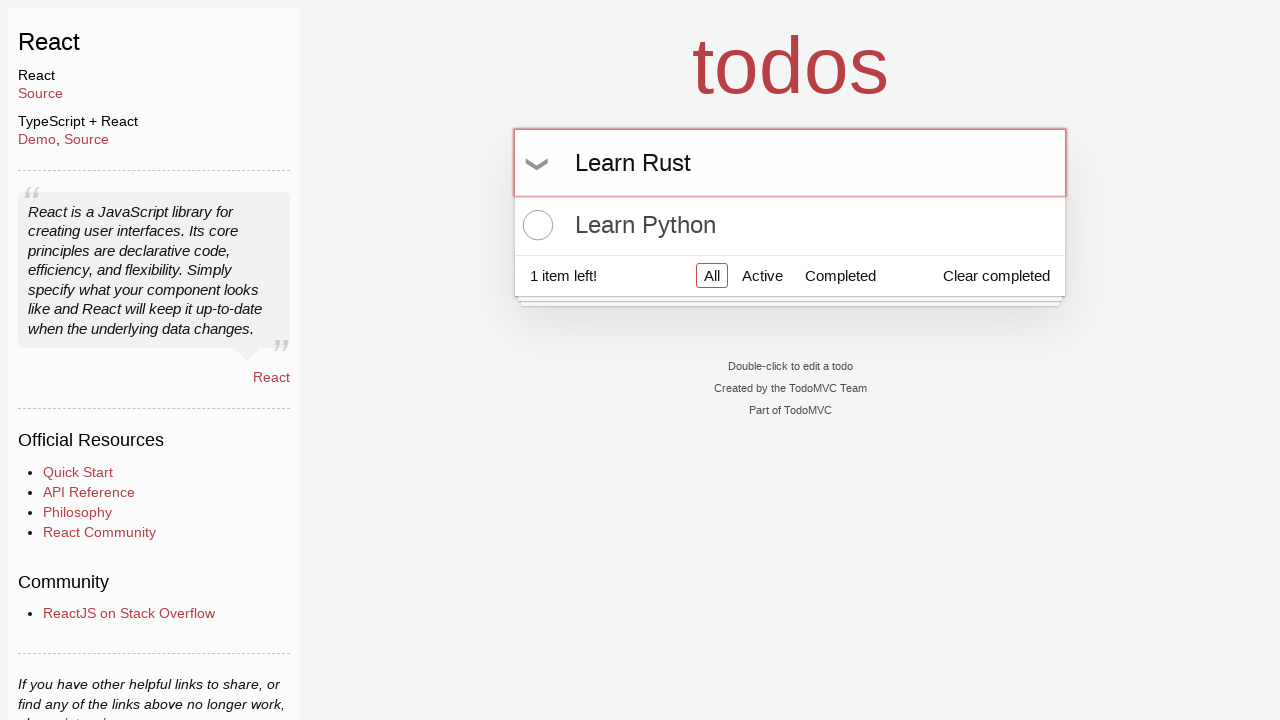

Pressed Enter to add 'Learn Rust' todo item
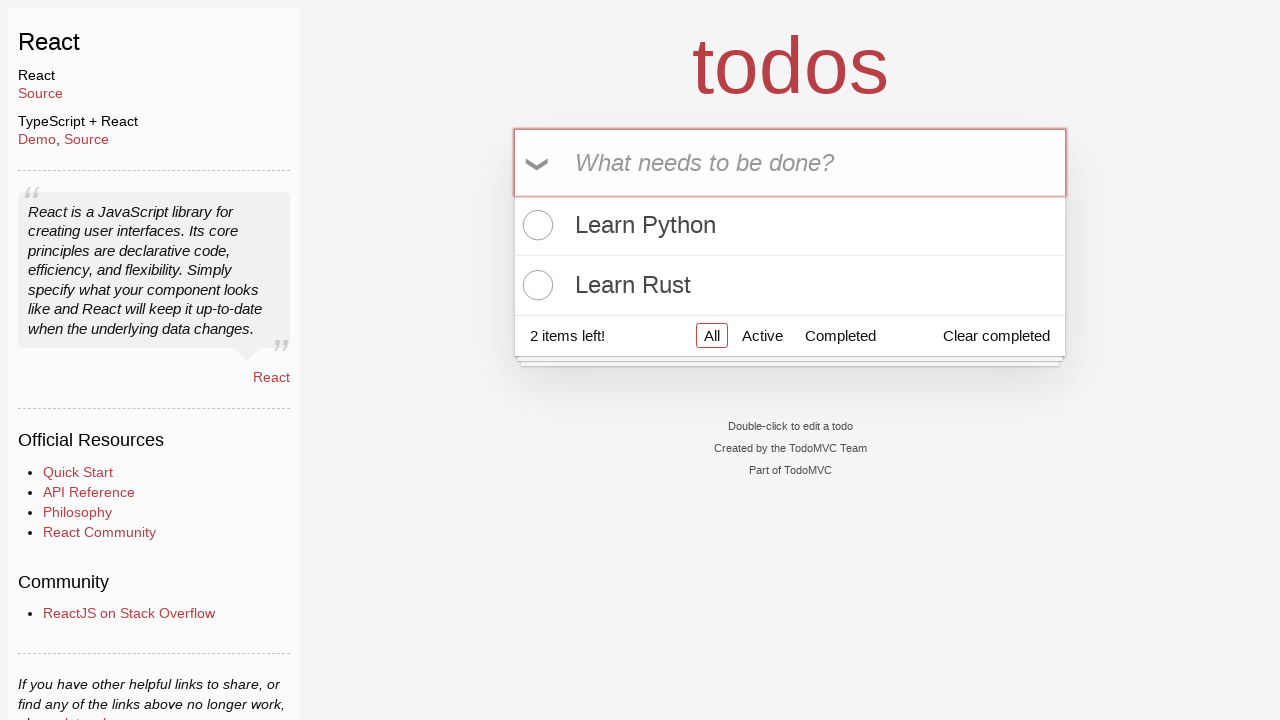

Clicked on text input field at (790, 162) on internal:testid=[data-testid="text-input"s]
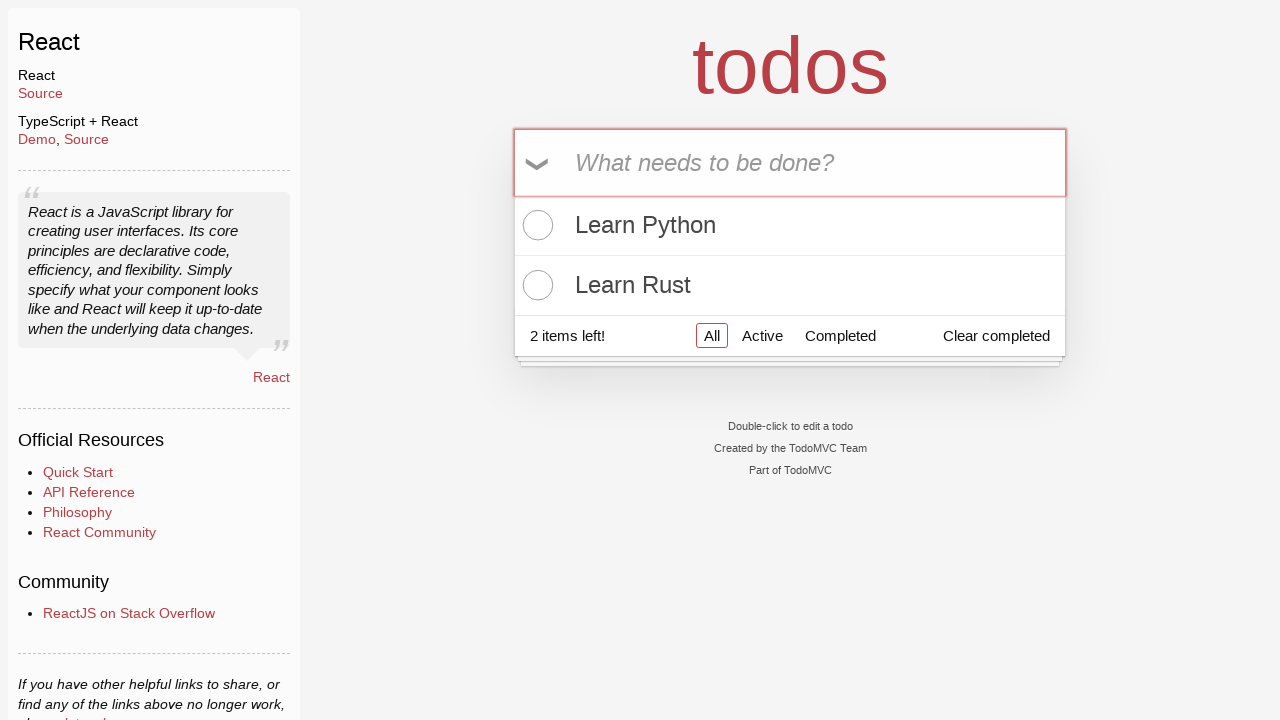

Typed 'Learn AI' in input field
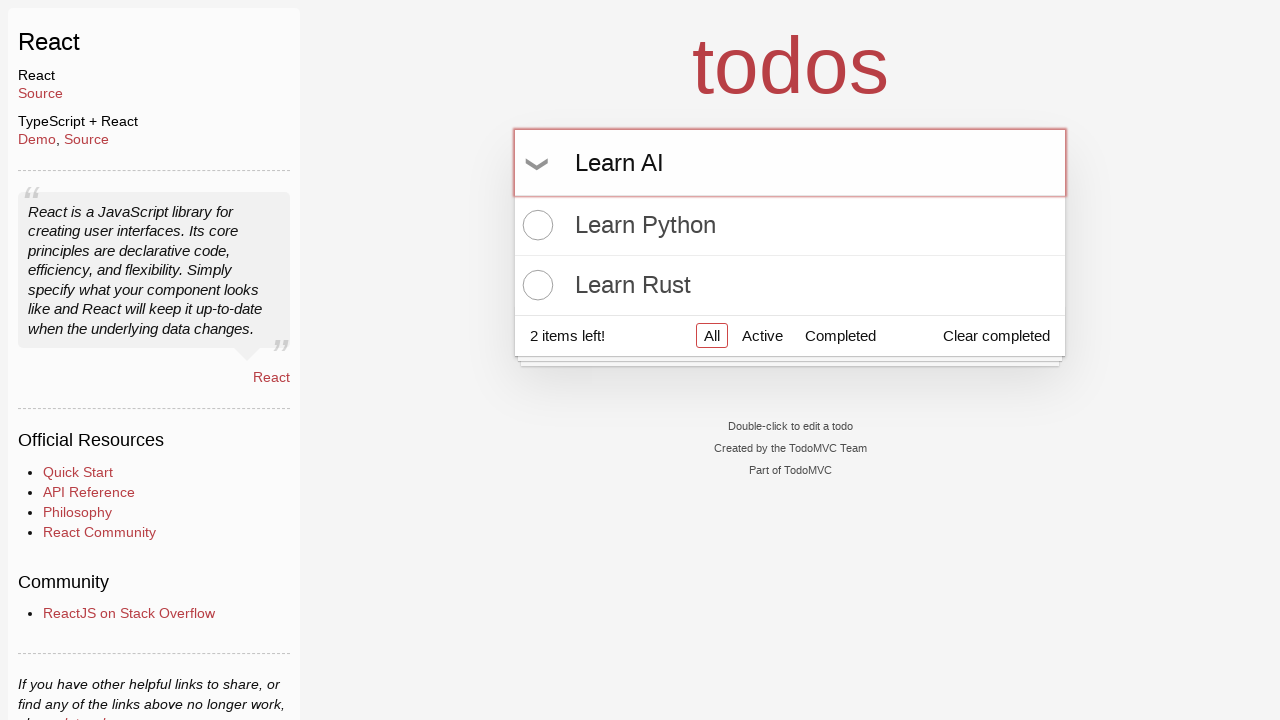

Pressed Enter to add 'Learn AI' todo item
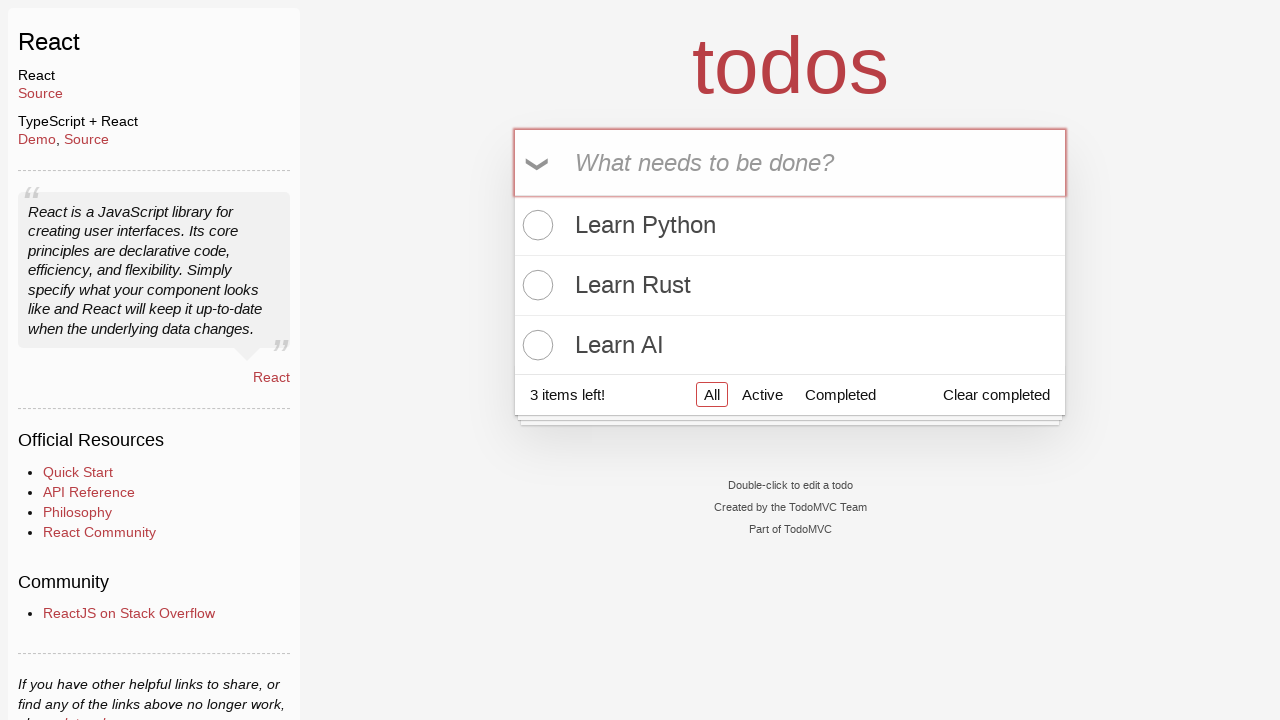

Hovered over 'Learn Rust' todo item at (790, 285) on internal:text="Learn Rust"i
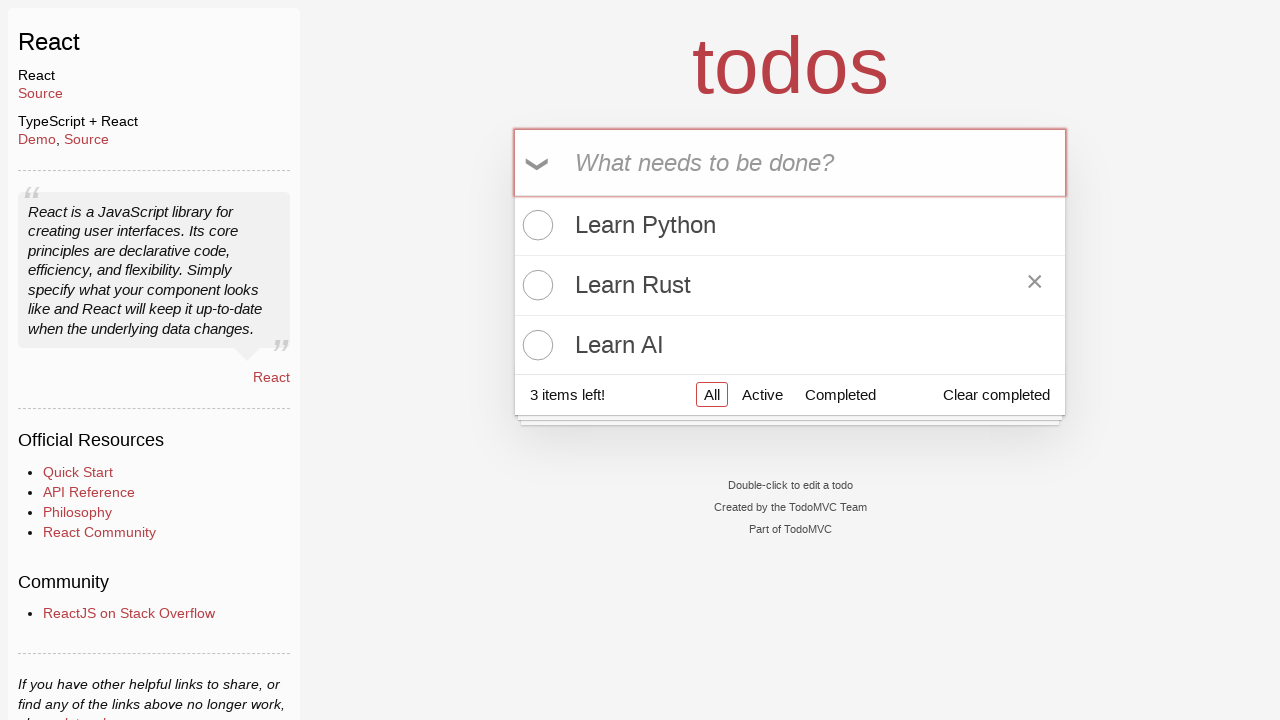

Typed 'Learn English' in input field
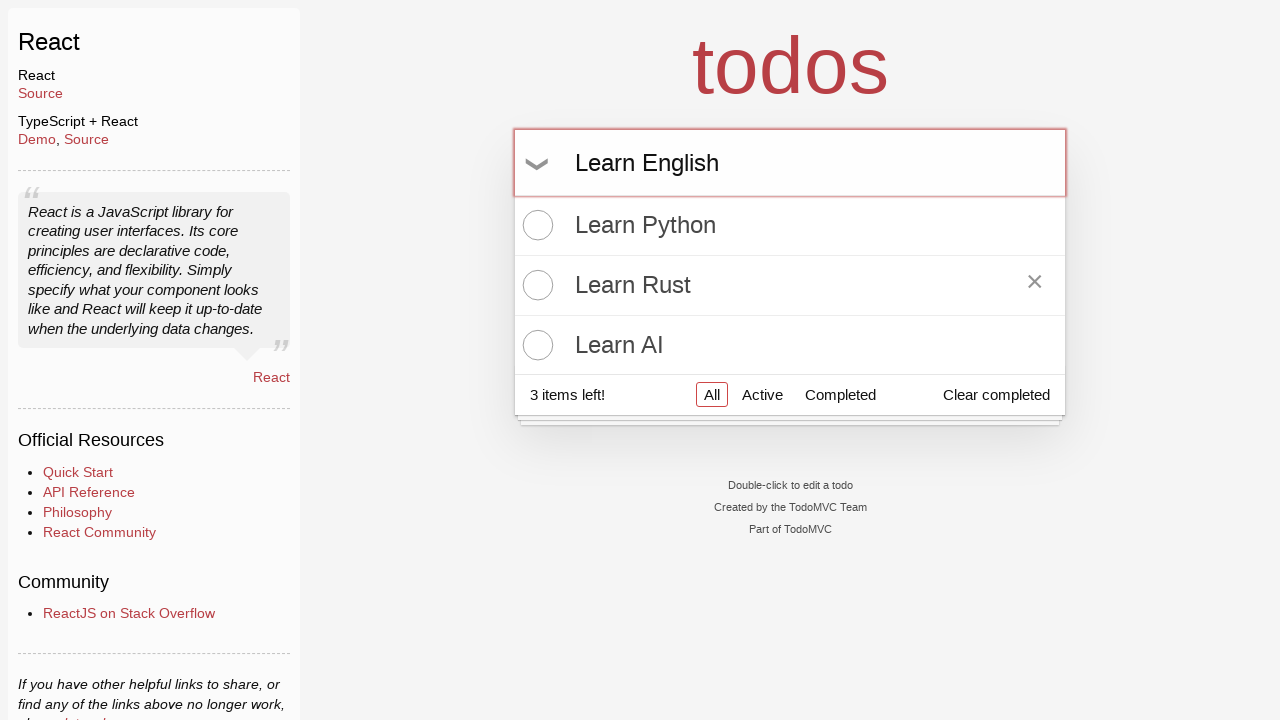

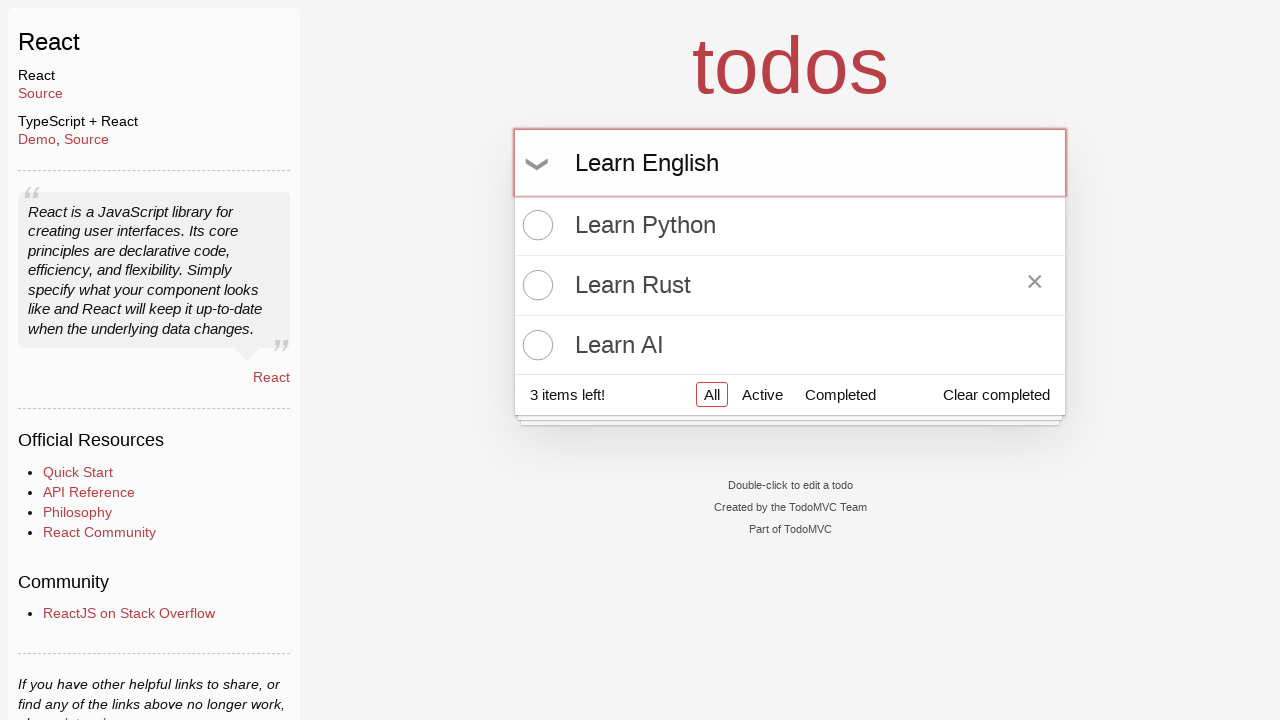